Tests tooltip functionality by hovering over an input field and verifying the tooltip content appears

Starting URL: https://jqueryui.com/tooltip/

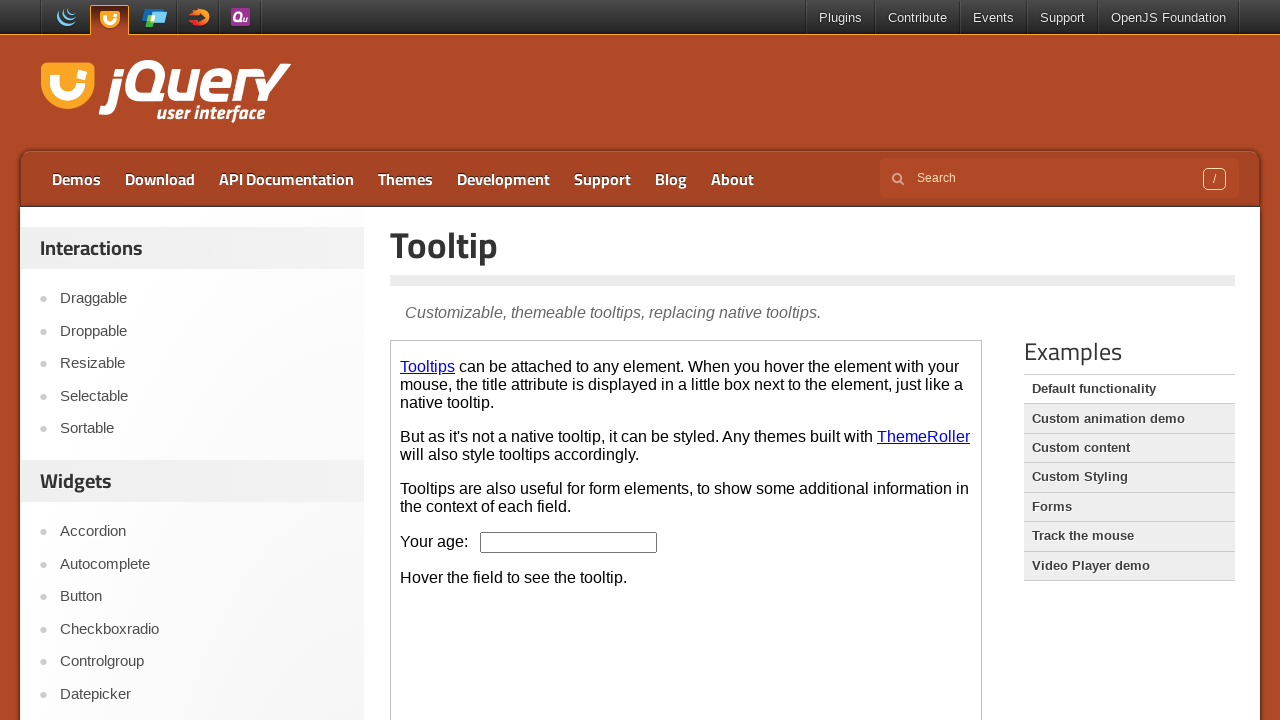

Located and accessed the iframe containing the tooltip demo
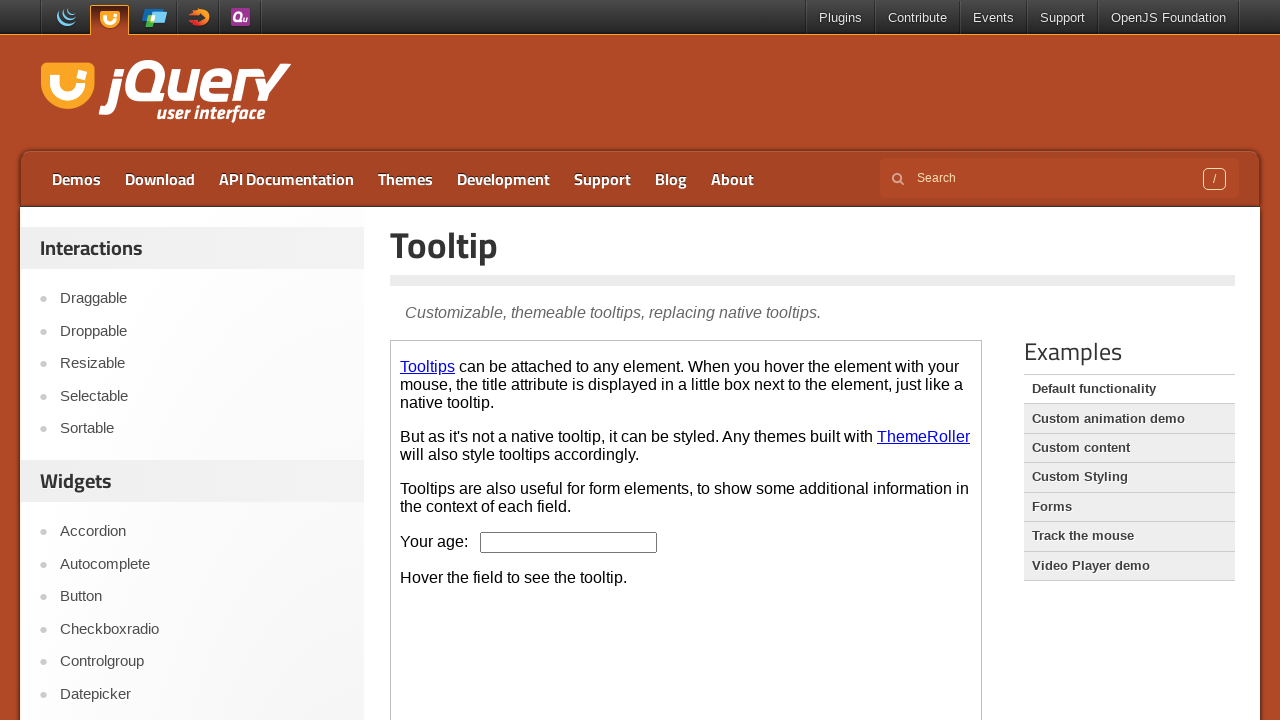

Hovered over the age input field to trigger tooltip at (569, 542) on iframe >> nth=0 >> internal:control=enter-frame >> #age
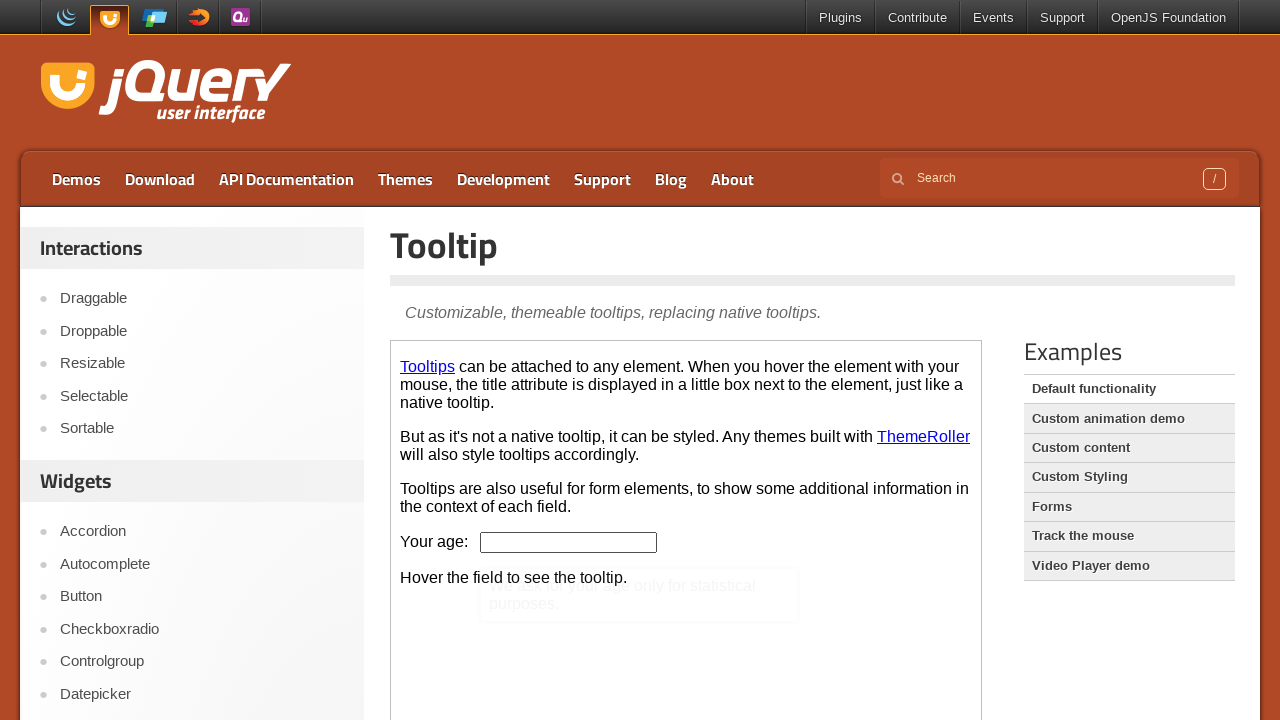

Tooltip content appeared and is now visible
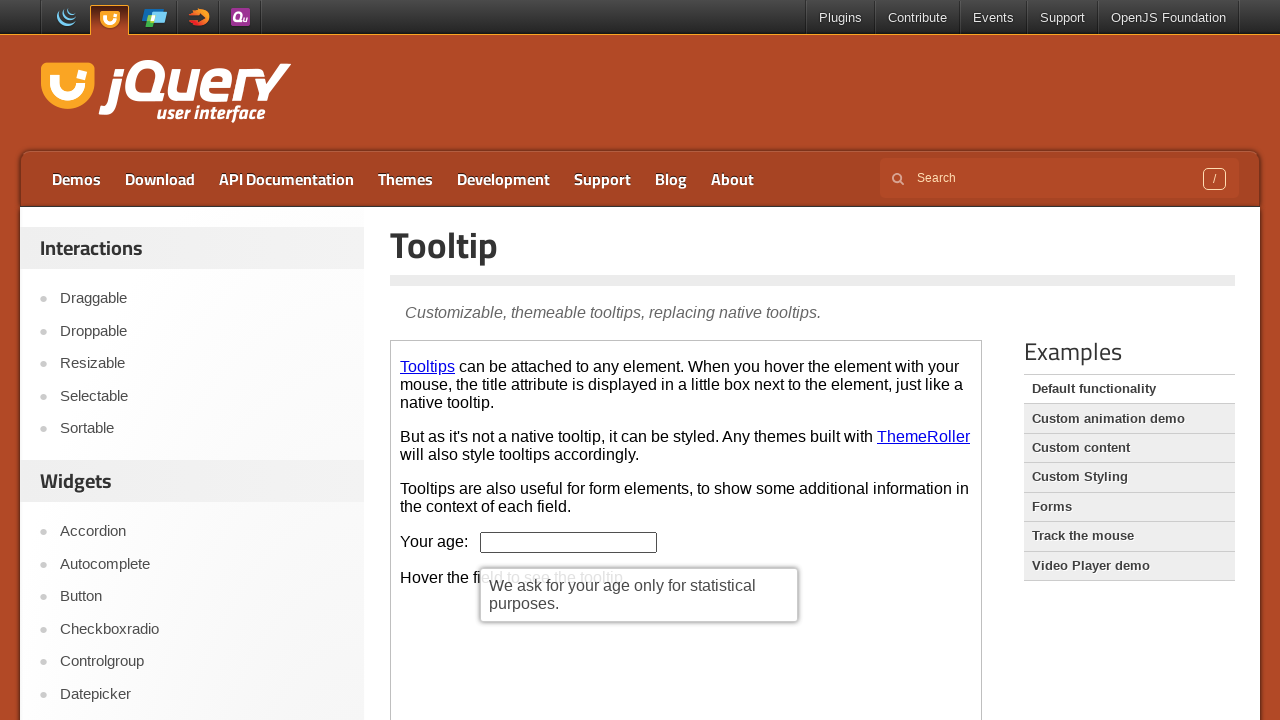

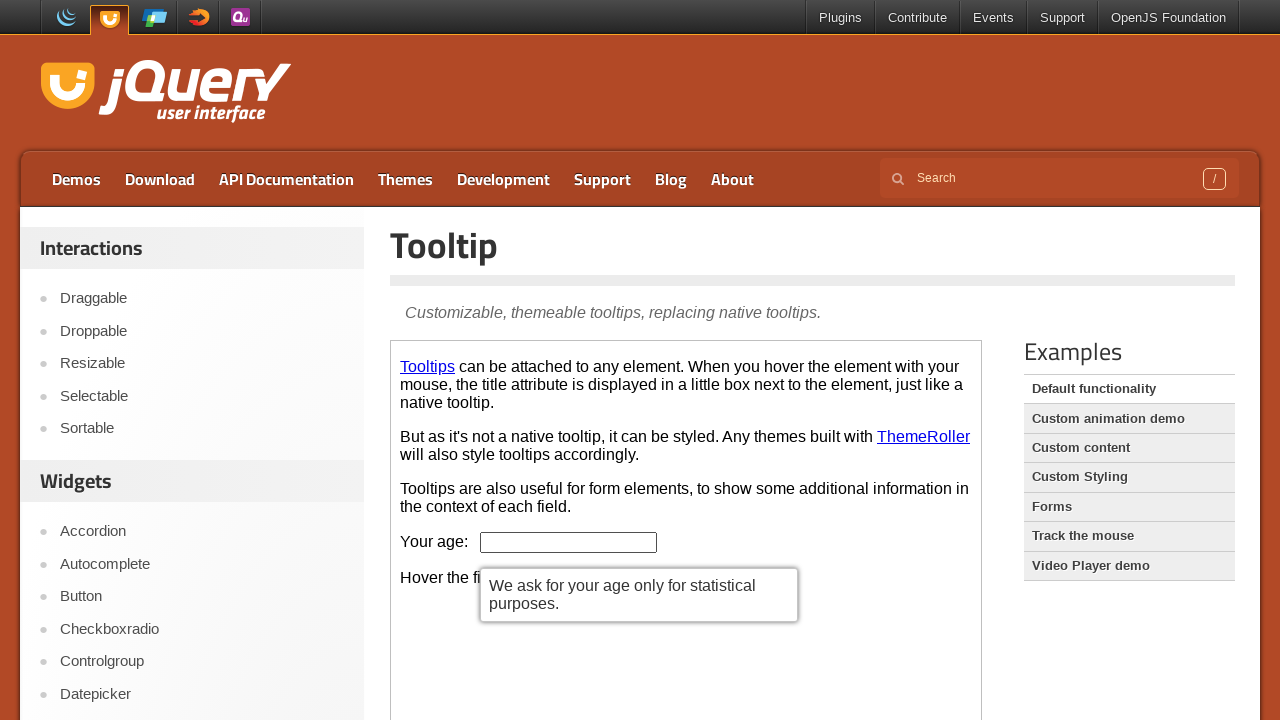